Tests the add/remove elements functionality by clicking the "Add Element" button to create a new element, then clicking the newly created element to remove it.

Starting URL: https://the-internet.herokuapp.com/add_remove_elements/

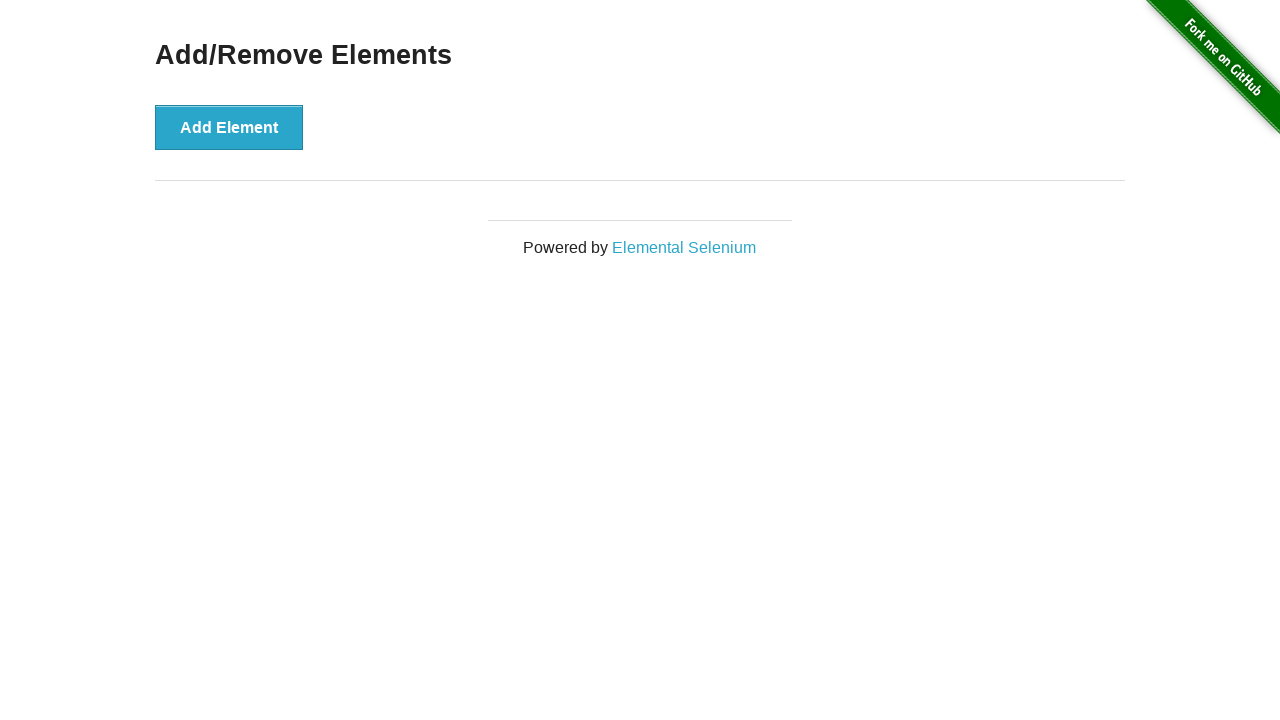

Clicked 'Add Element' button to create a new element at (229, 127) on button:has-text('Add Element')
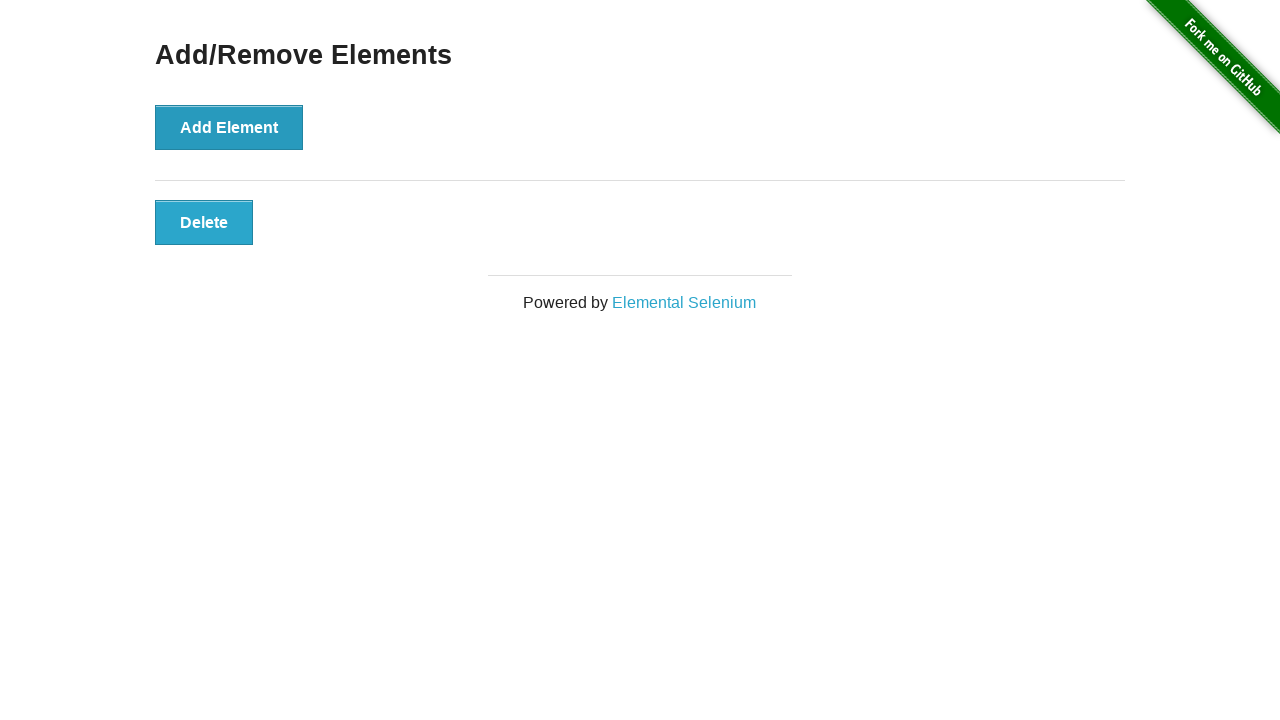

Newly created element appeared on the page
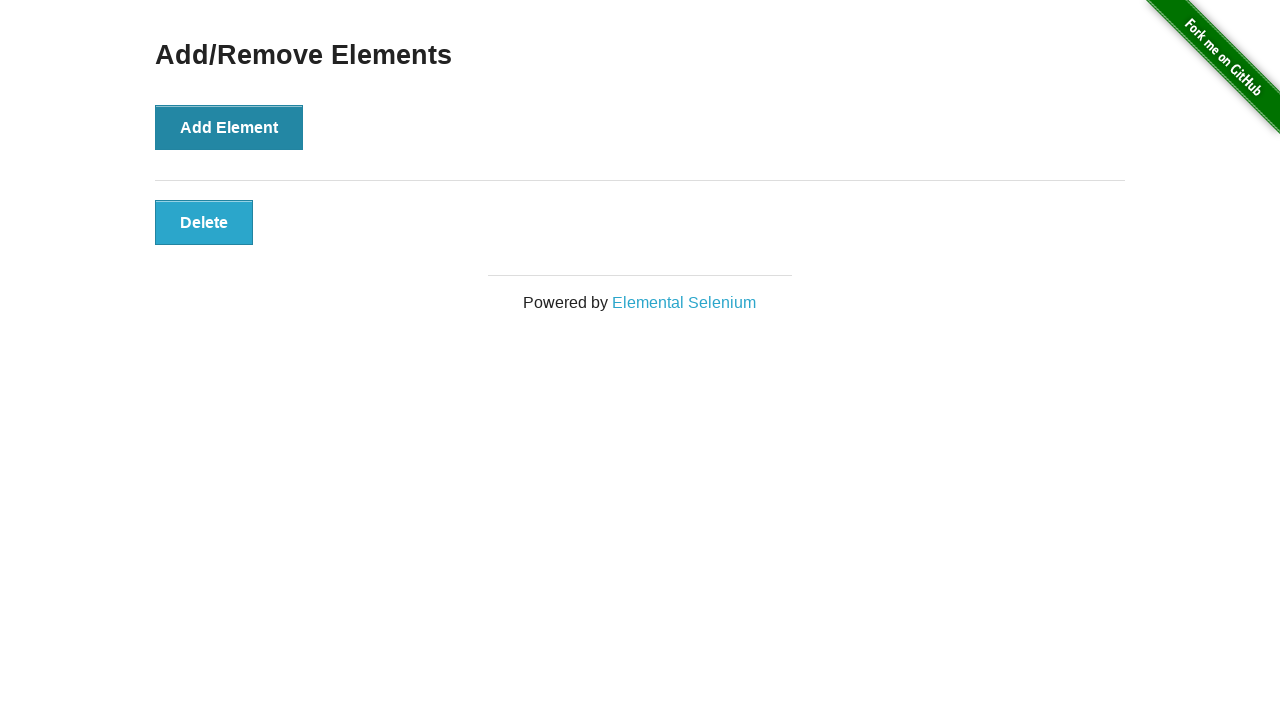

Clicked the newly added element to remove it at (204, 222) on button.added-manually
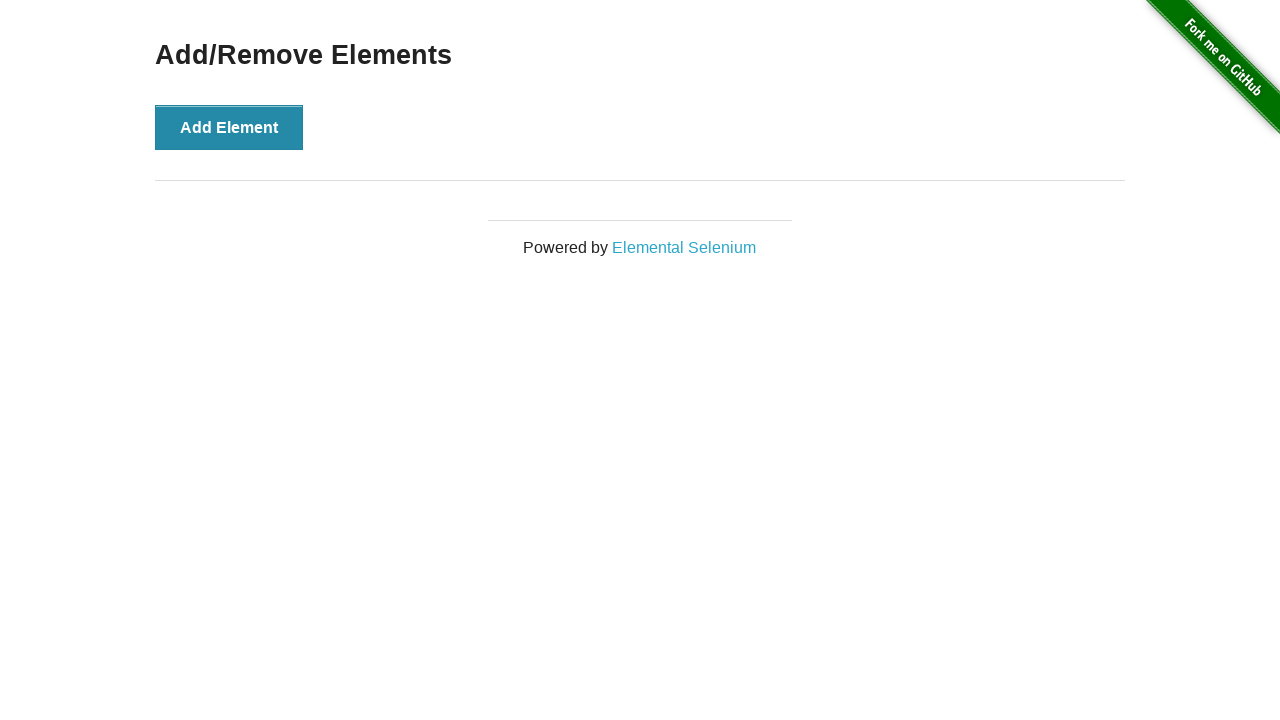

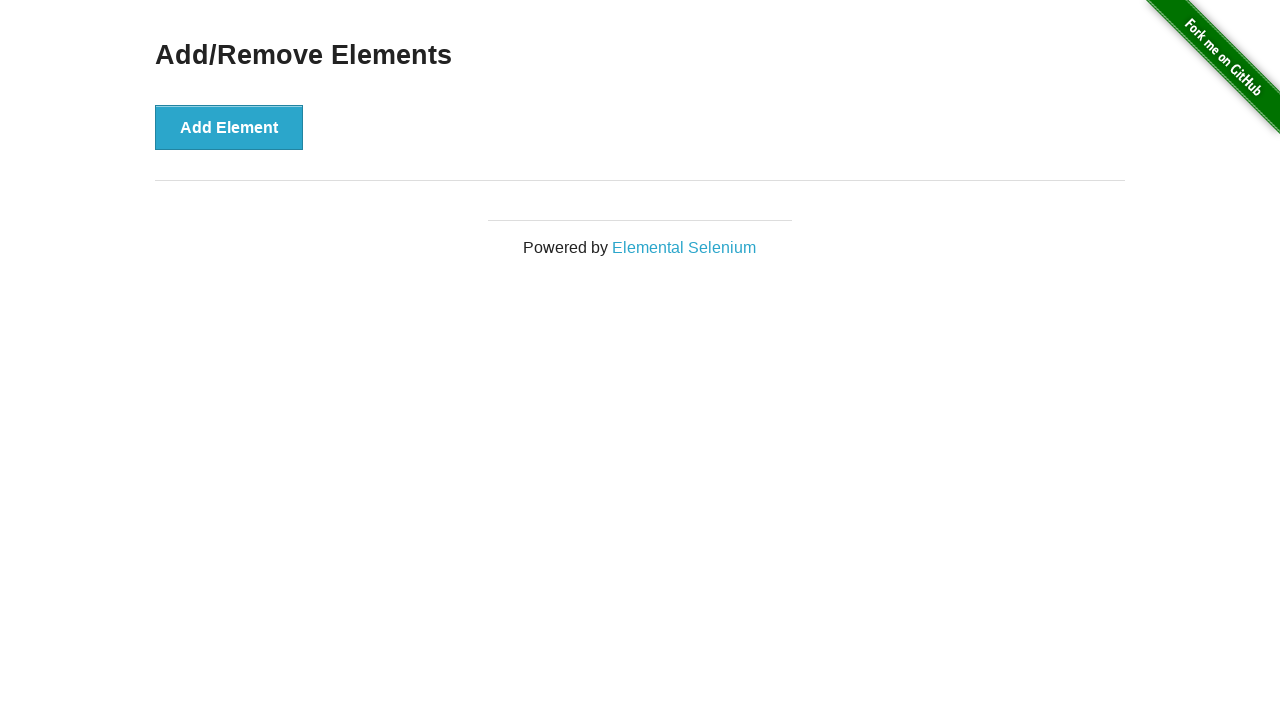